Tests dynamic content loading by clicking on Example 1, starting the loading process, waiting for the loading indicator to disappear, and verifying the "Hello World!" text appears.

Starting URL: http://the-internet.herokuapp.com/dynamic_loading

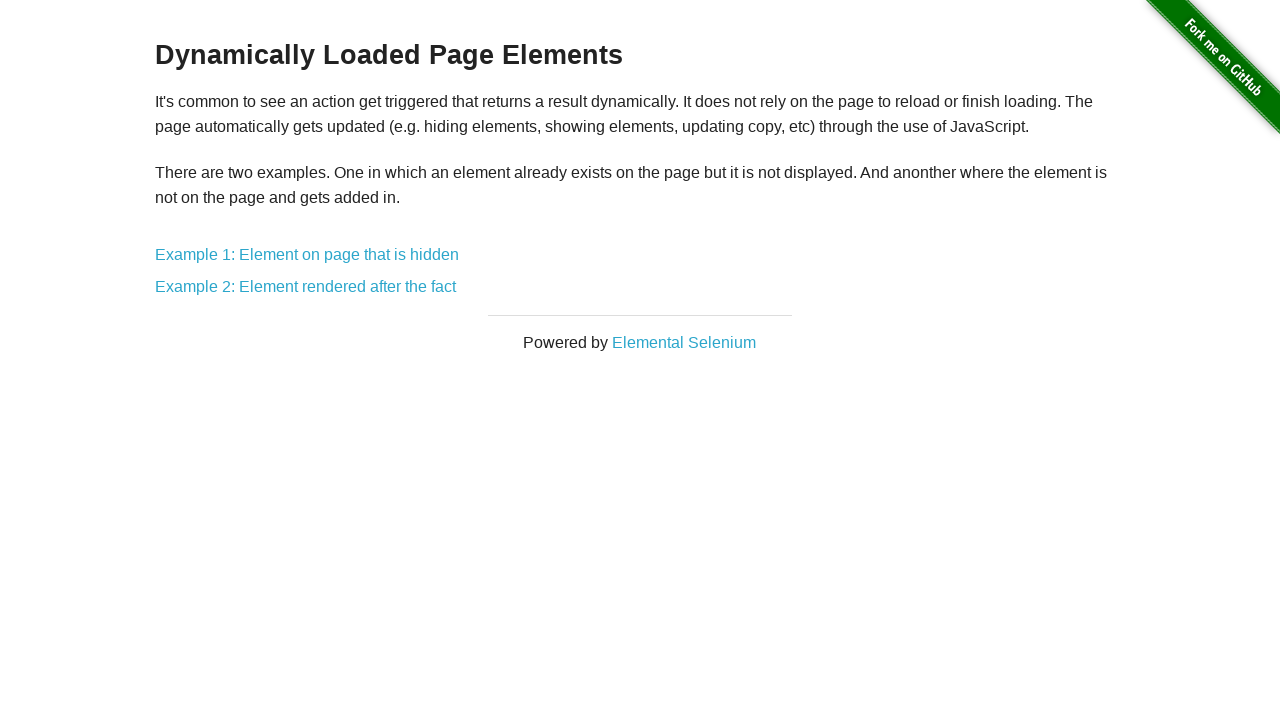

Navigated to dynamic loading page
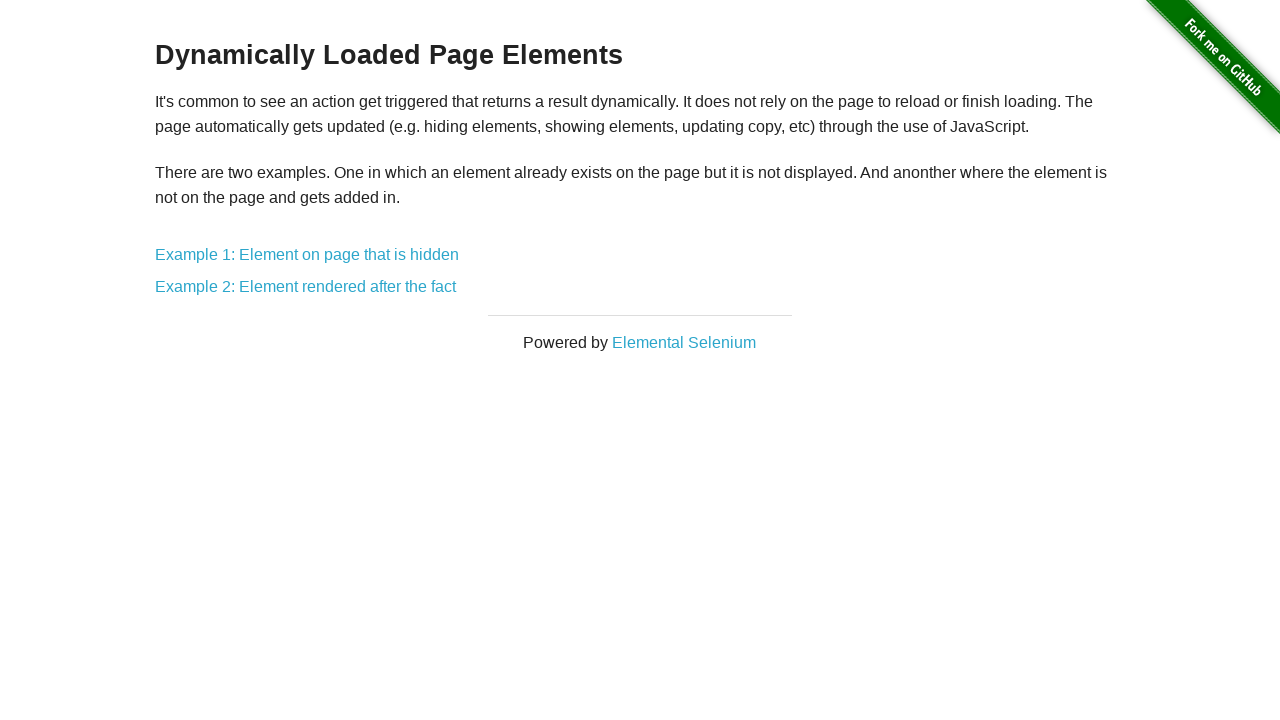

Clicked on 'Example 1: Element on page that is hidden' link at (307, 255) on text=Example 1: Element on page that is hidden
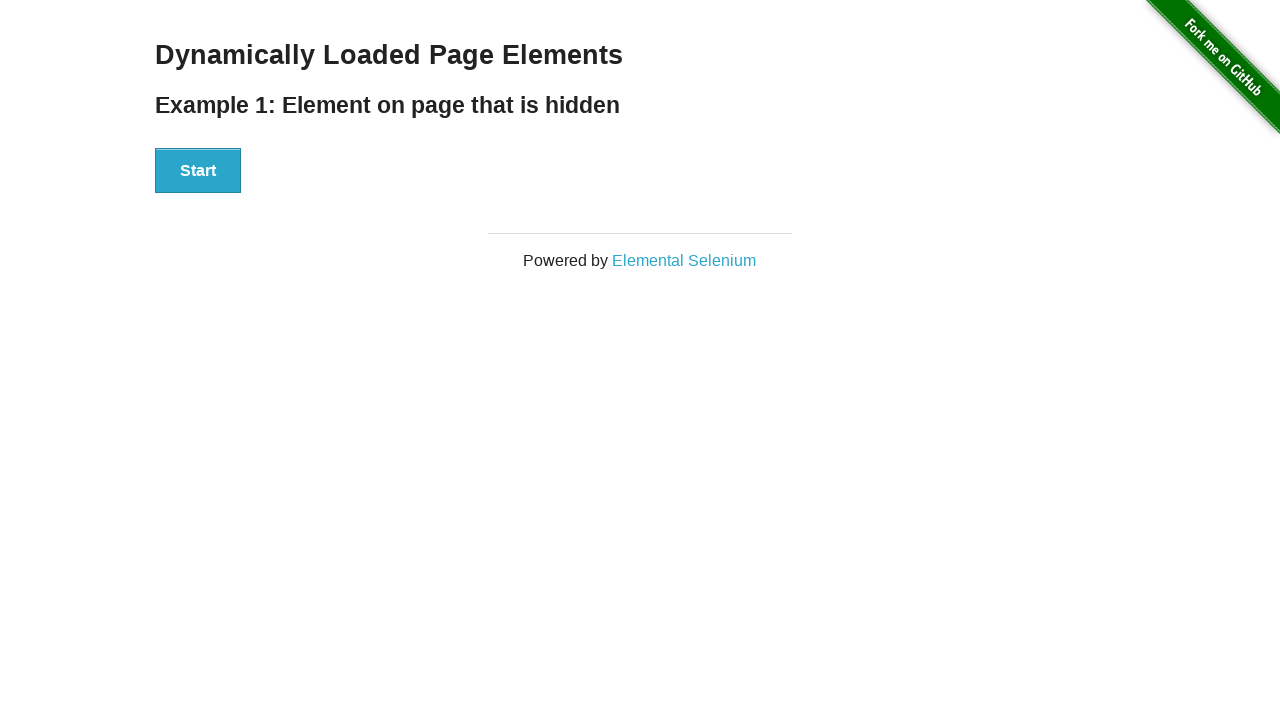

Clicked Start button to begin loading process at (198, 171) on #start button
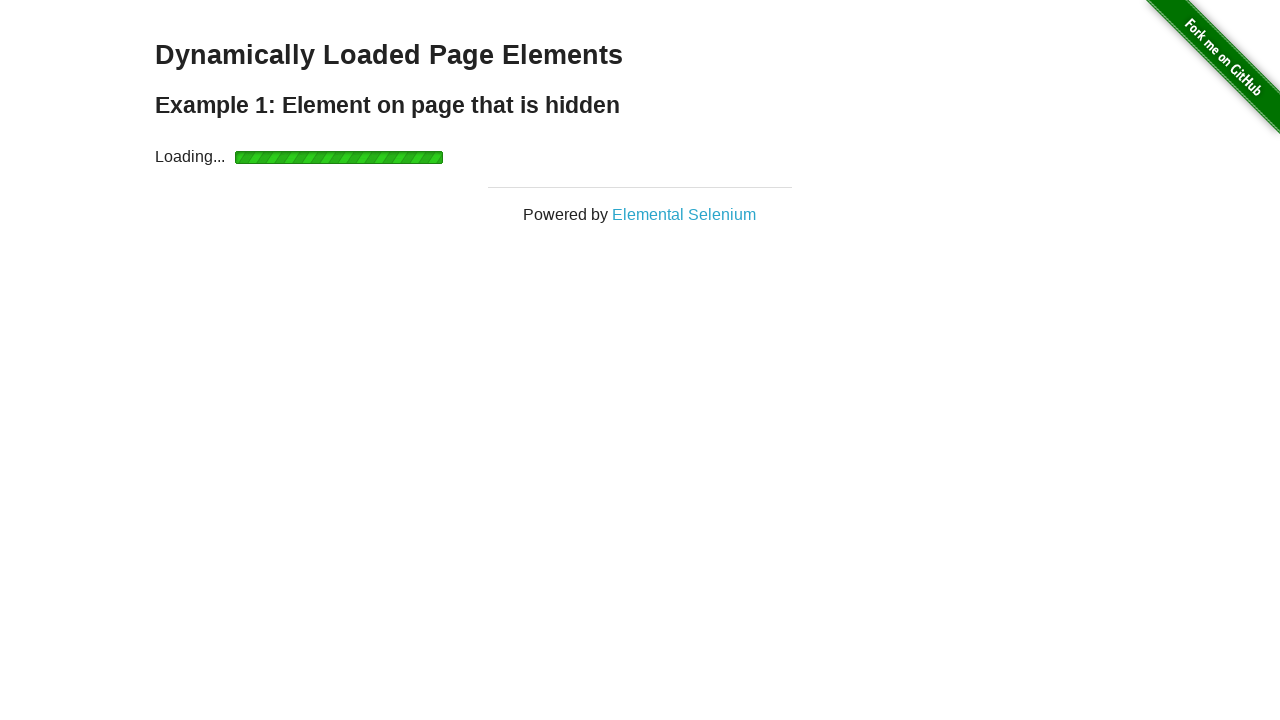

Loading indicator disappeared
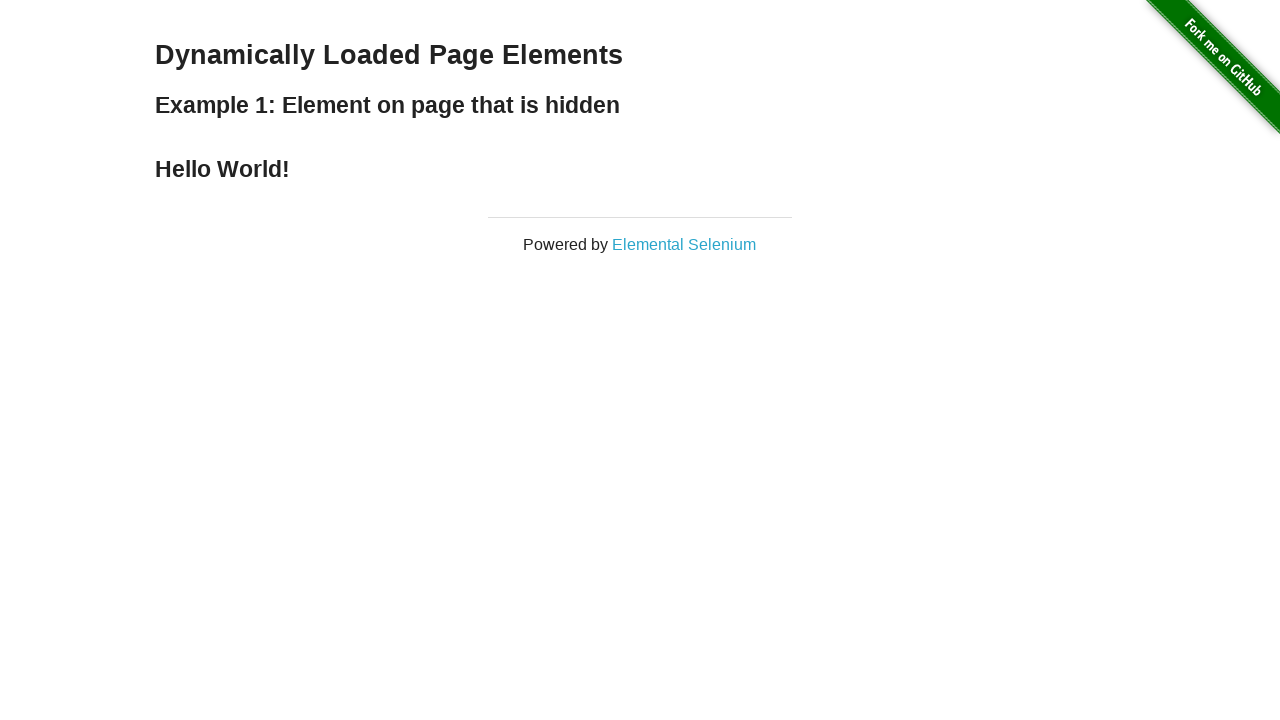

Finish element became visible
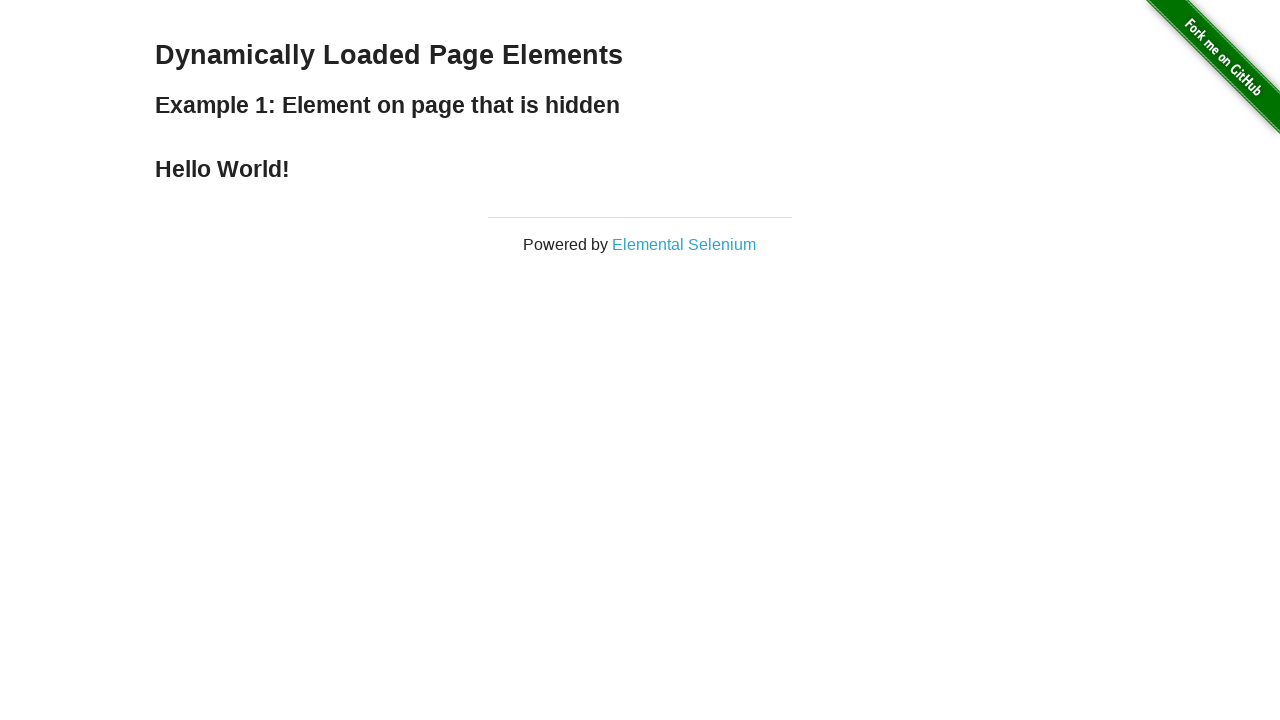

Verified 'Hello World!' text is displayed
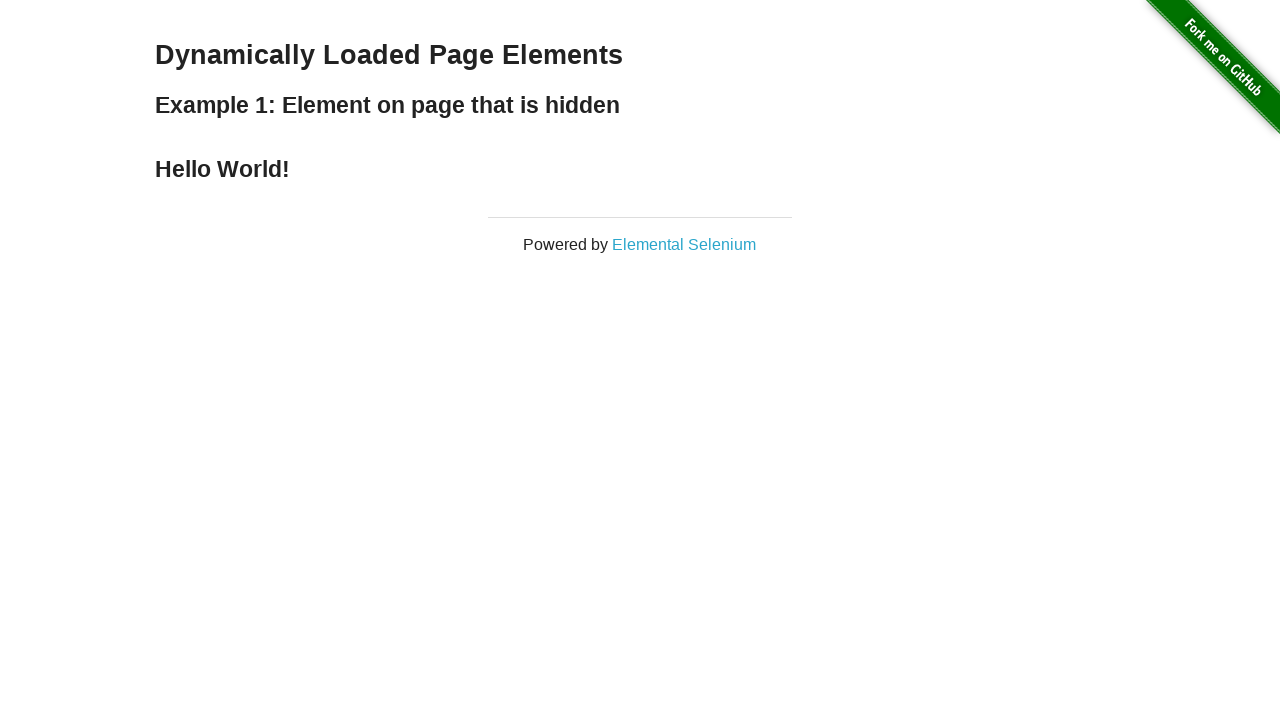

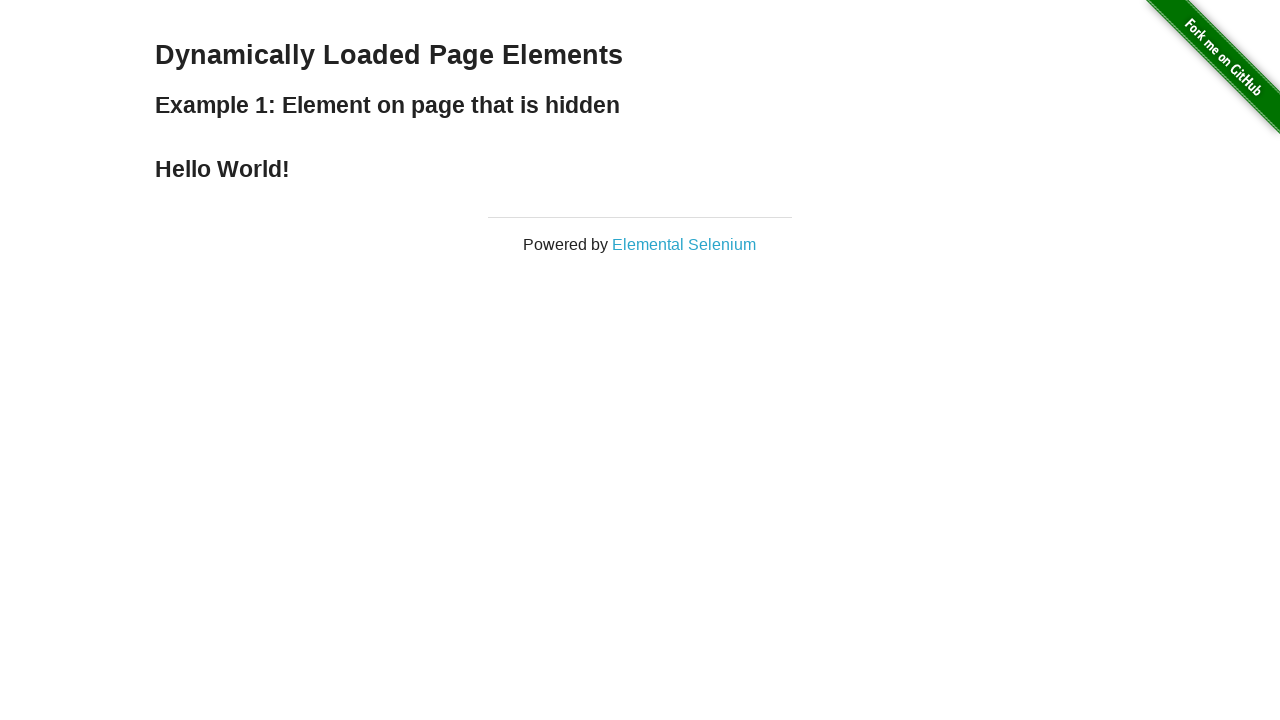